Tests dynamic properties by waiting for an element to be enabled and clicking it

Starting URL: https://demoqa.com/elements

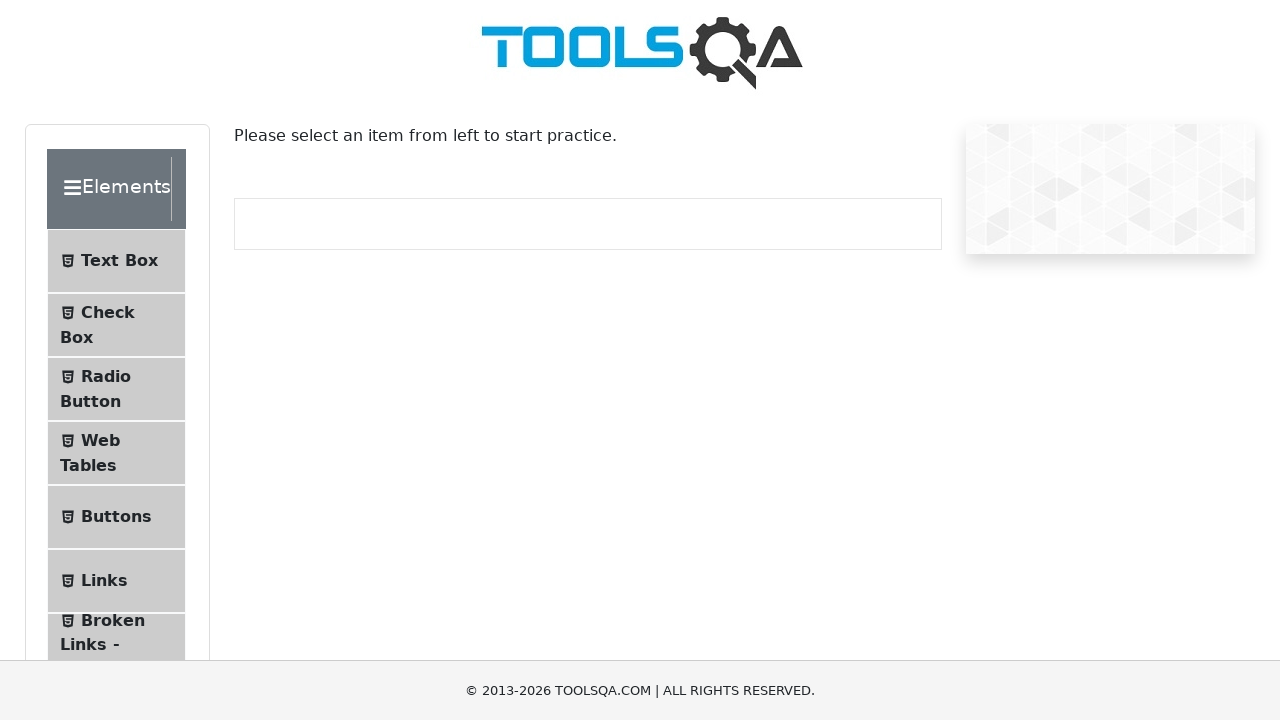

Scrolled down by 350 pixels
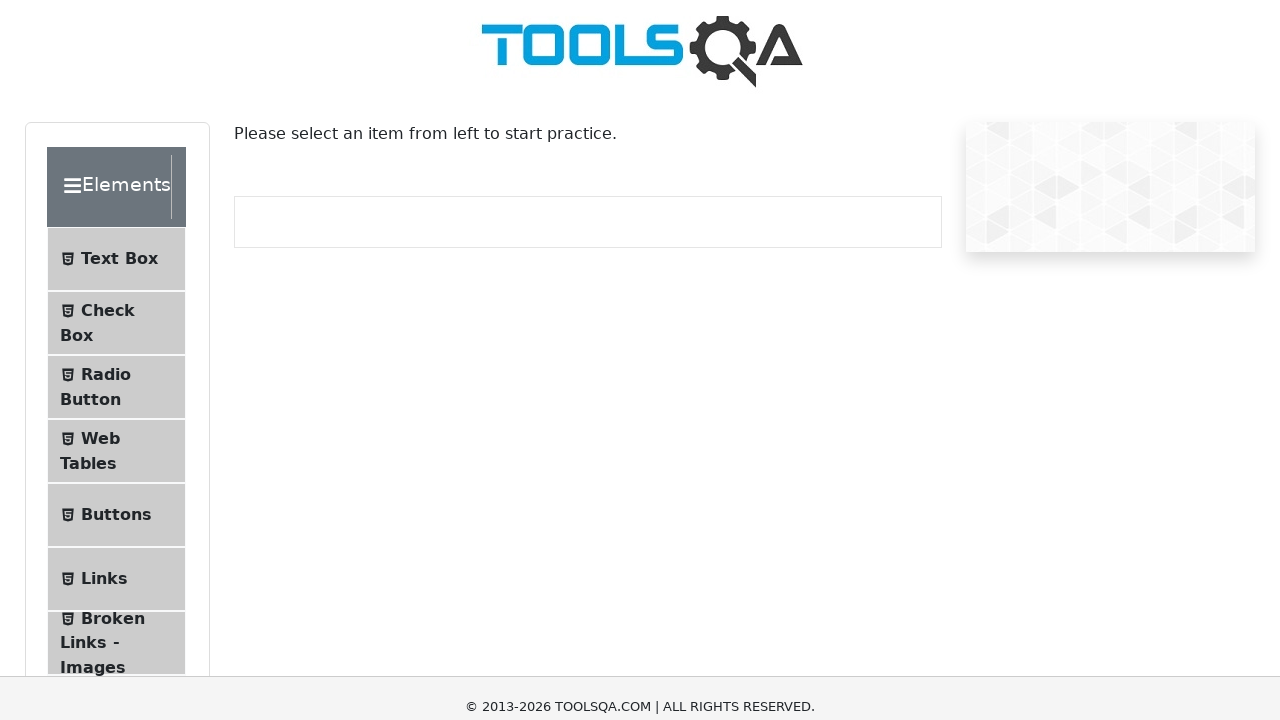

Clicked on Dynamic Properties menu item at (119, 410) on xpath=//span[normalize-space()='Dynamic Properties']
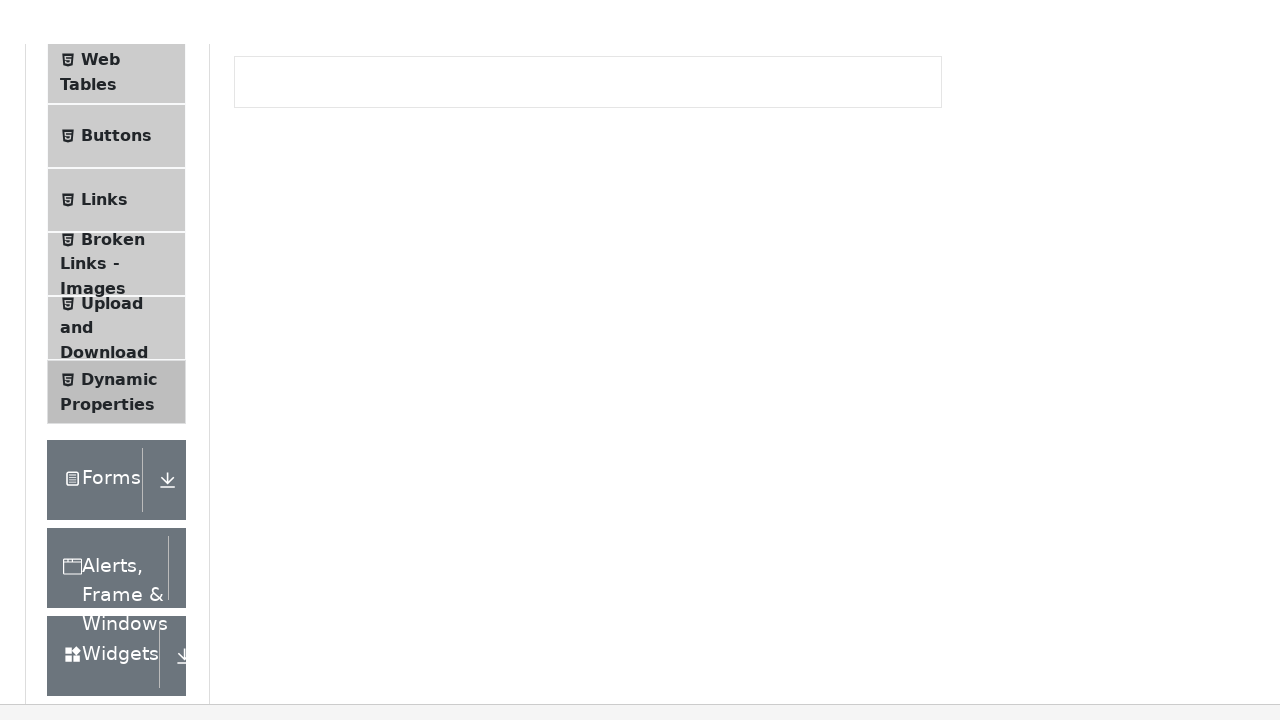

Waited 5.5 seconds for button to be enabled
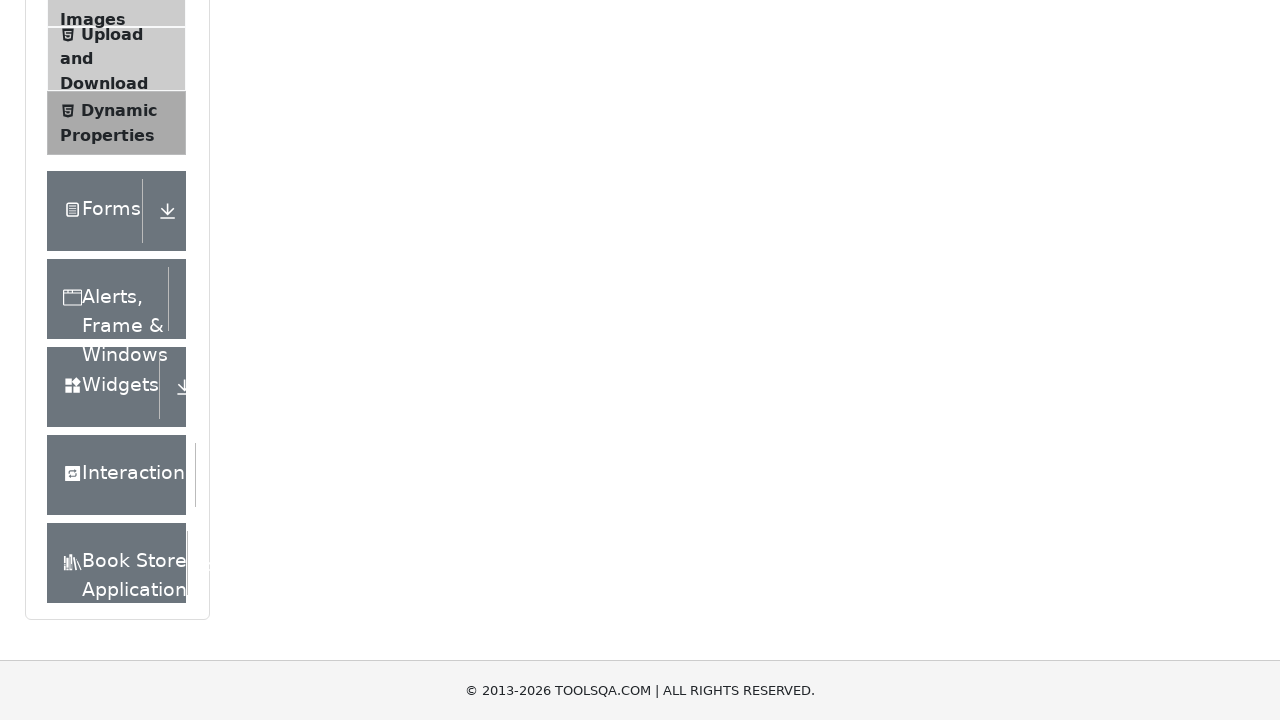

Clicked the dynamically enabled button at (333, 306) on #enableAfter
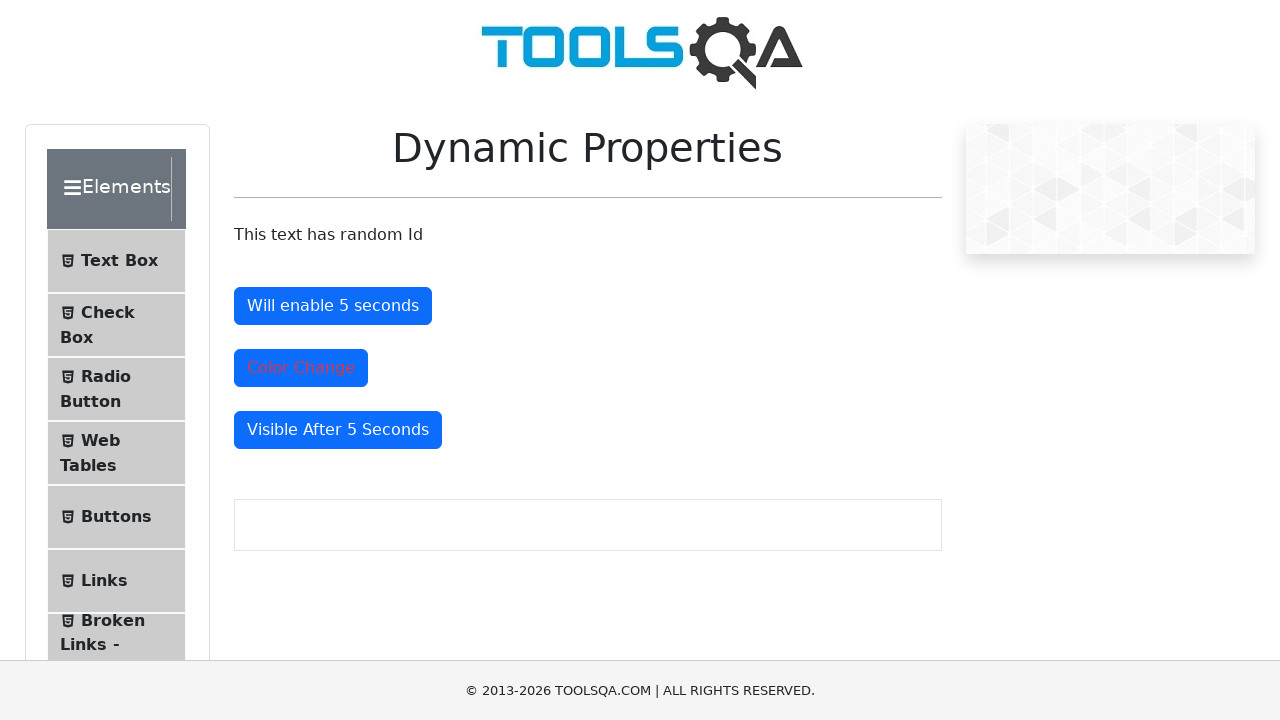

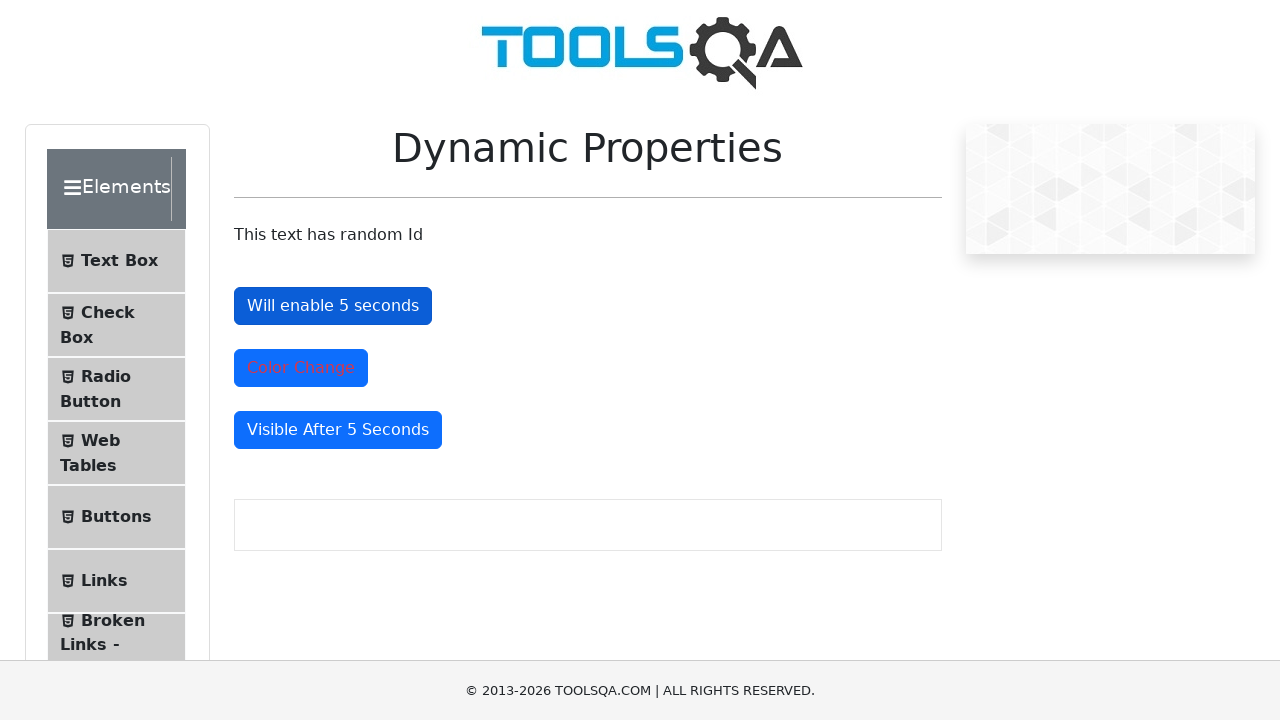